Navigates to Hovers page, hovers over the second profile picture, and verifies the displayed name is "user2"

Starting URL: https://the-internet.herokuapp.com/

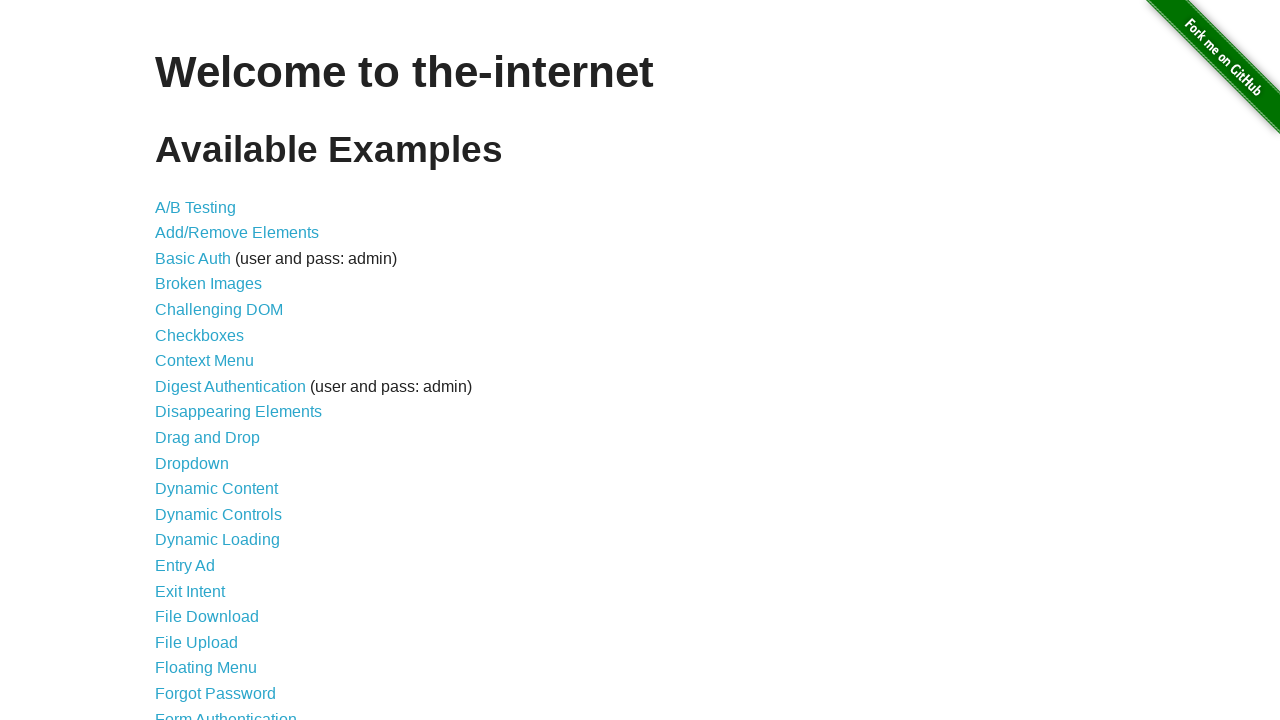

Clicked on the Hovers link to navigate to Hovers page at (180, 360) on text=Hovers
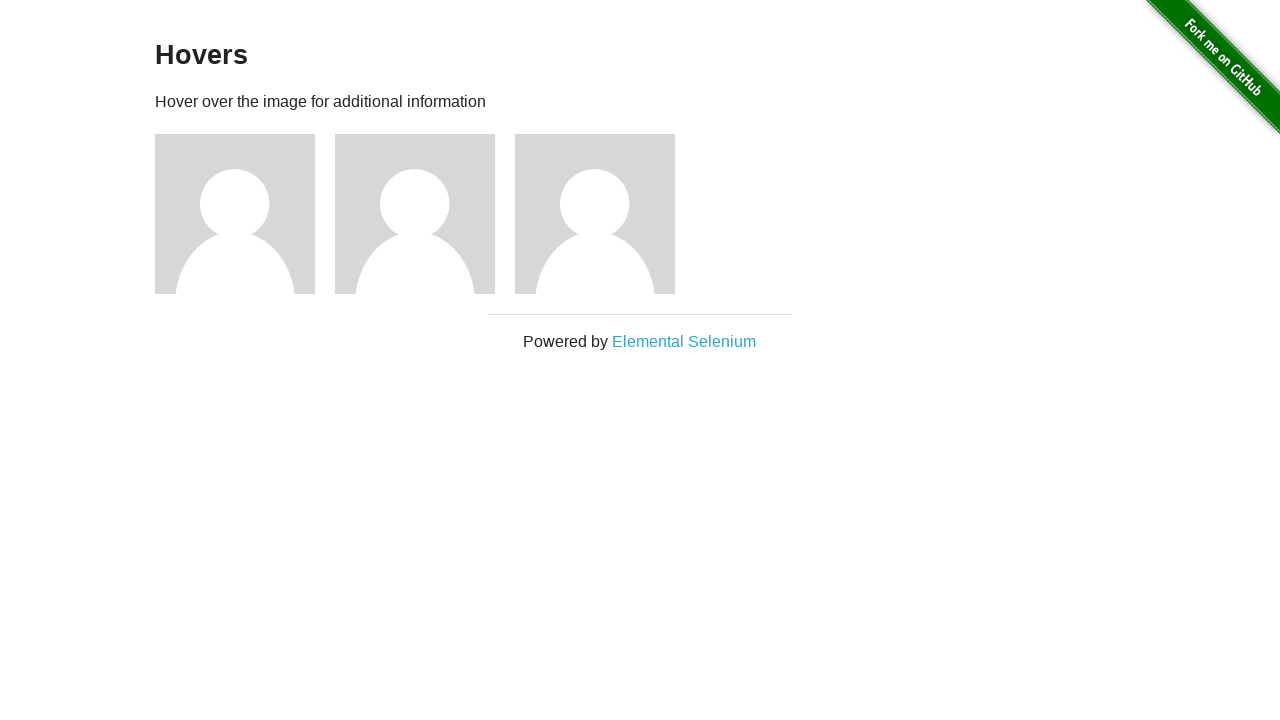

Waited for hover elements to load
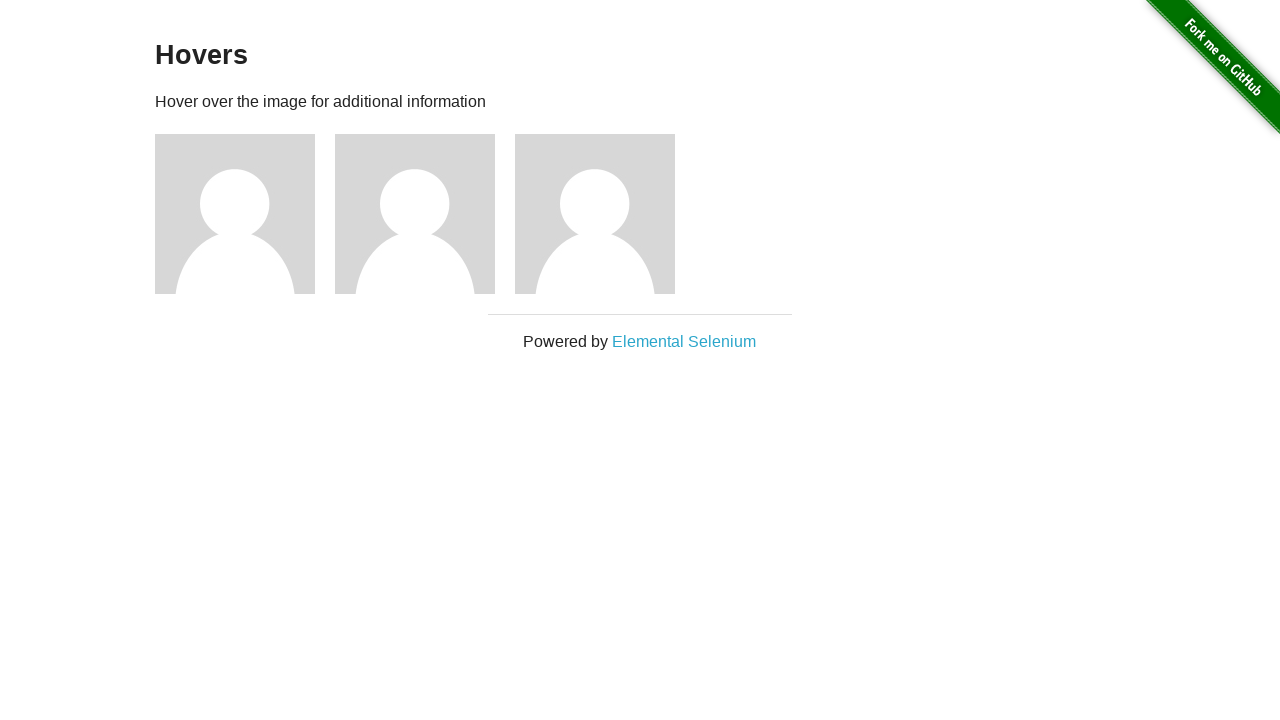

Hovered over the second profile picture at (425, 214) on .figure >> nth=1
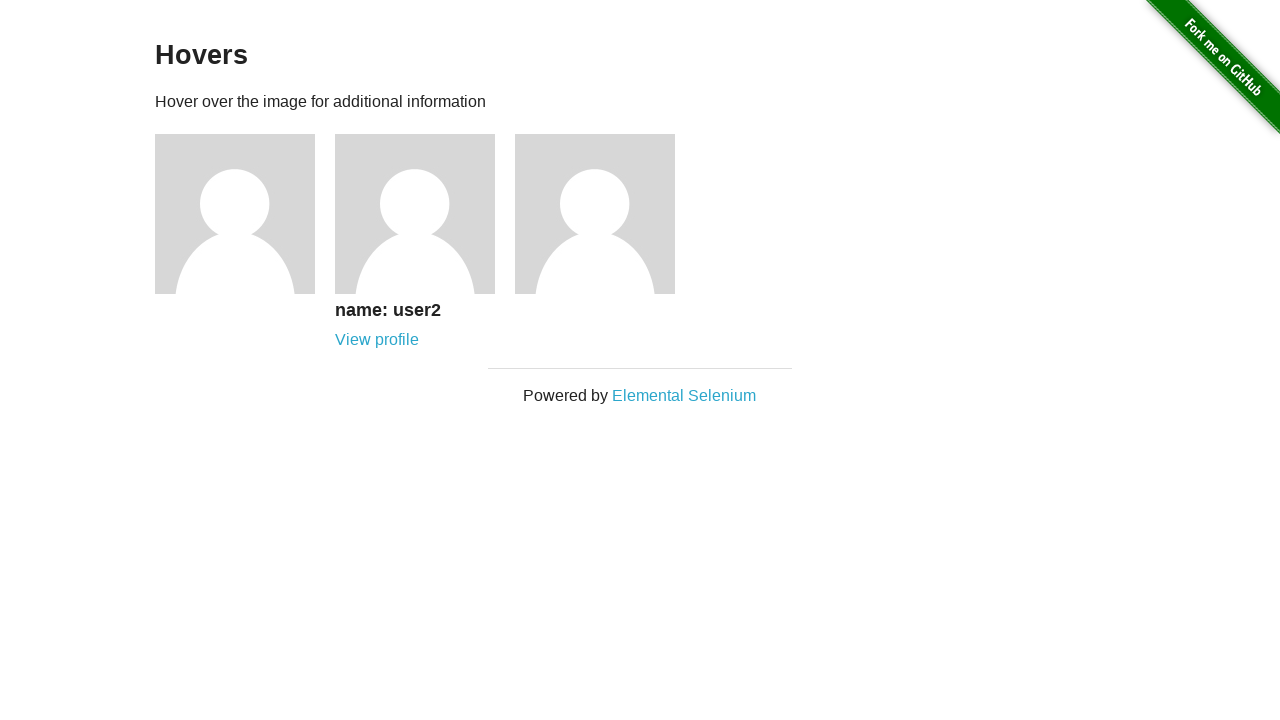

Verified that 'name: user2' is displayed when hovering over the second profile picture
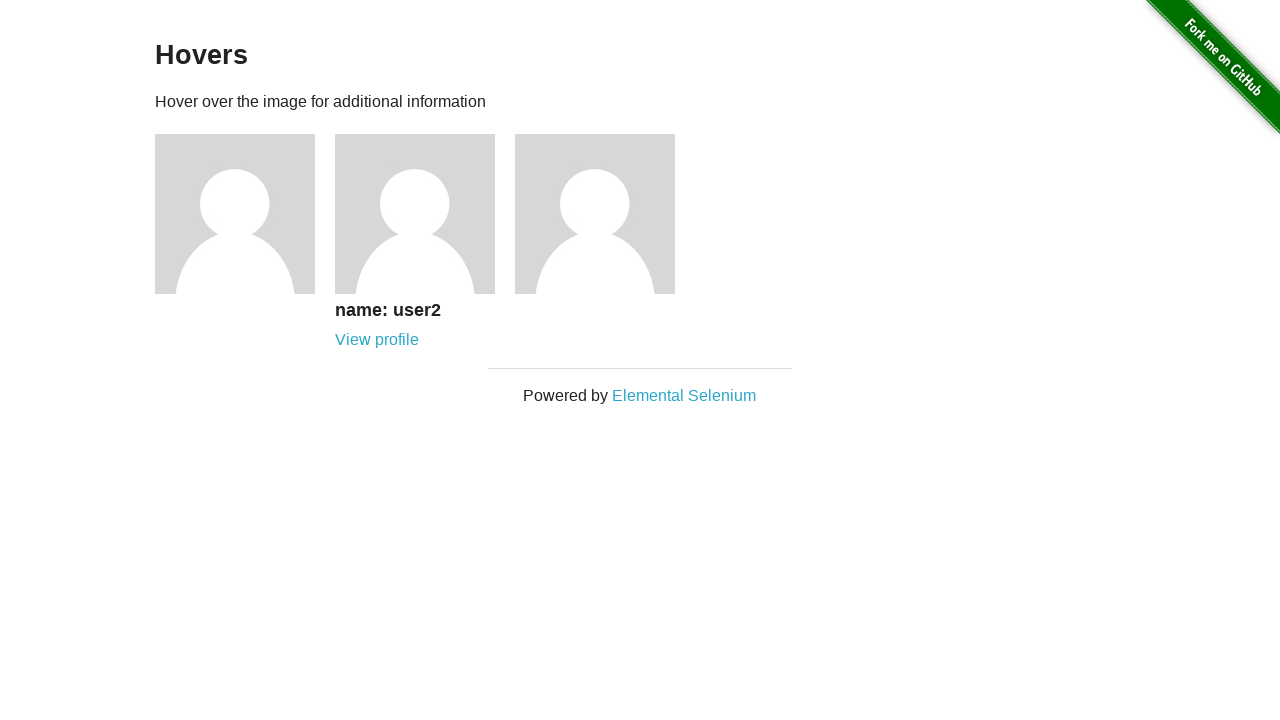

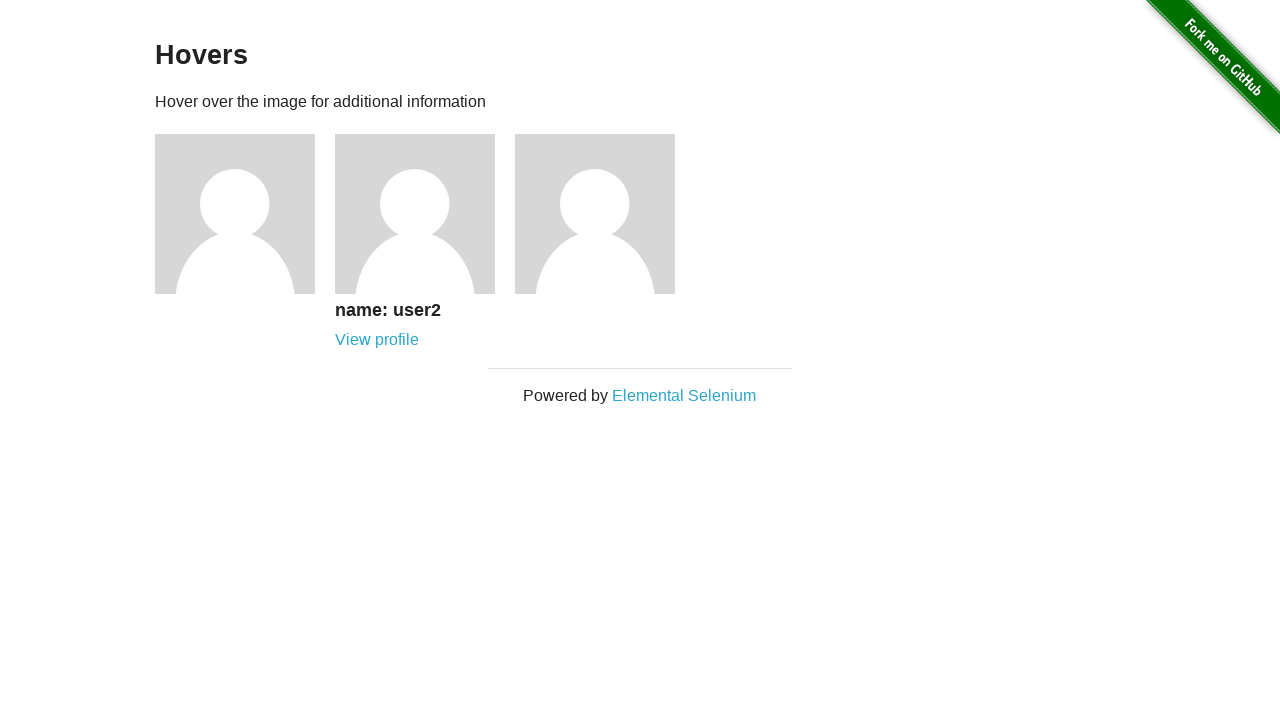